Tests window handling by searching for "selenium" in the Wikipedia widget, clicking on search result links that open new windows/tabs, and switching between multiple browser windows.

Starting URL: https://testautomationpractice.blogspot.com/

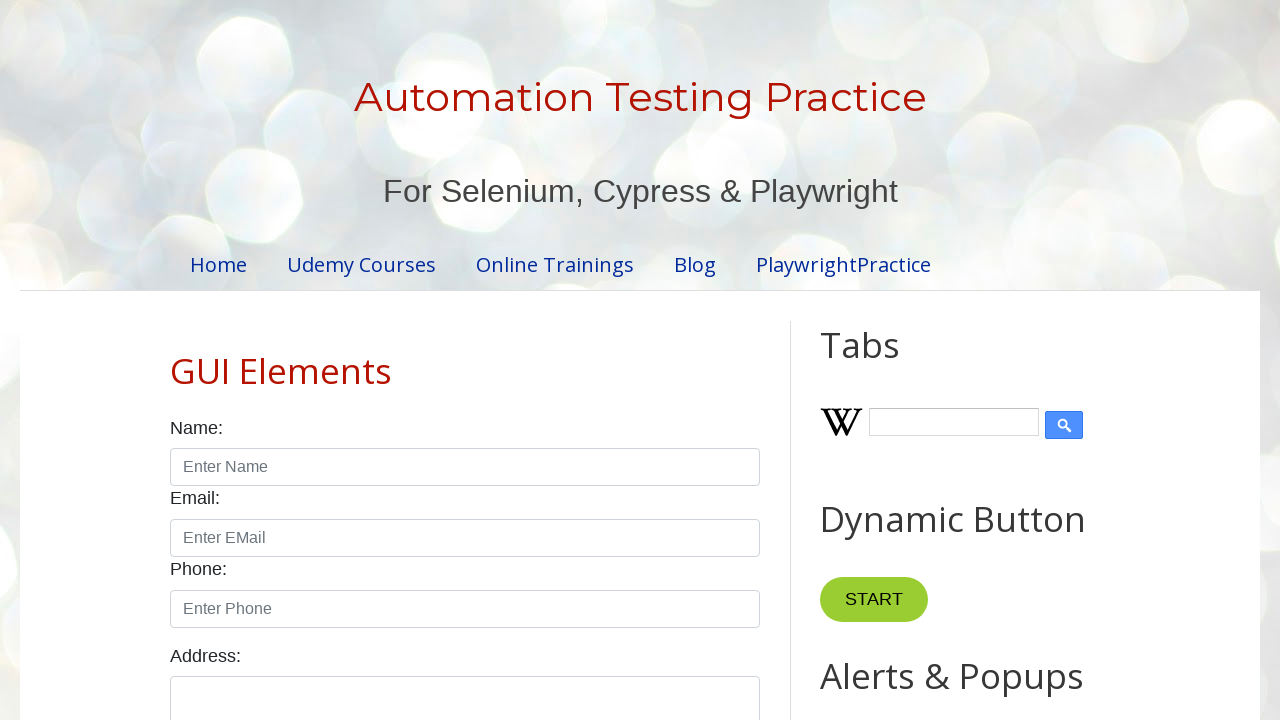

Filled Wikipedia search input with 'selenium' on #Wikipedia1_wikipedia-search-input
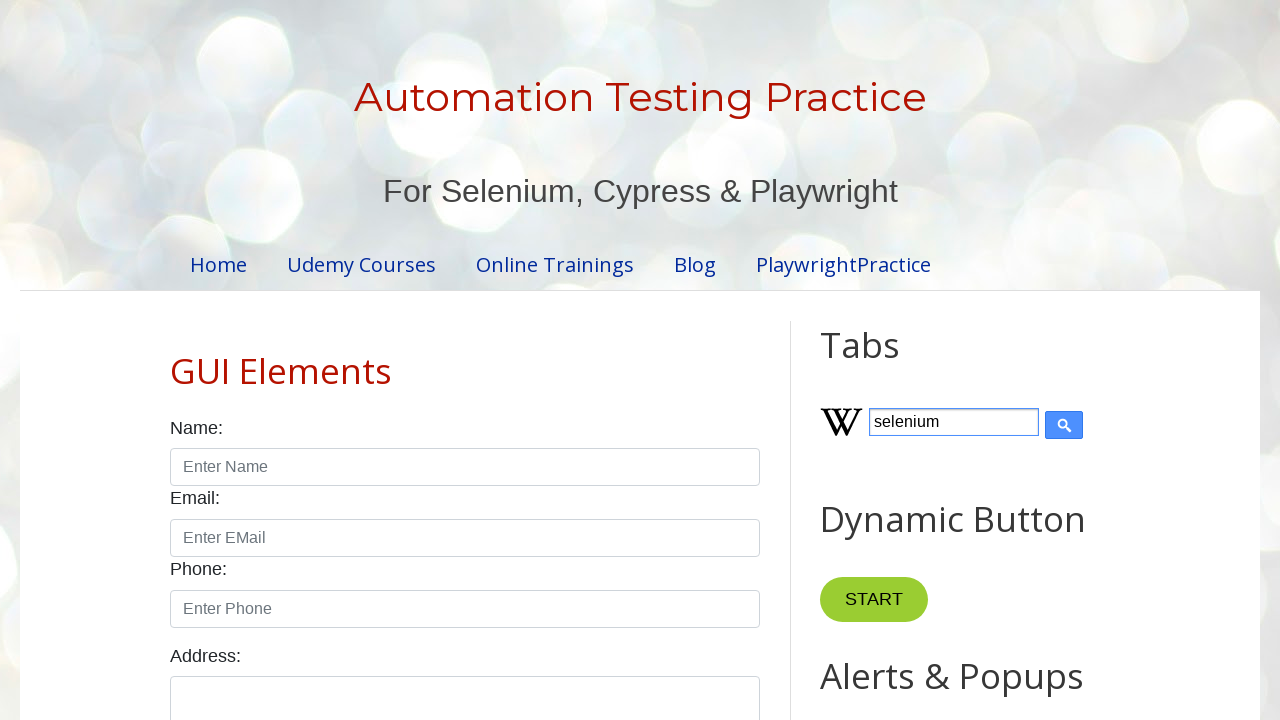

Clicked submit button to search Wikipedia at (1064, 425) on input[type='submit']
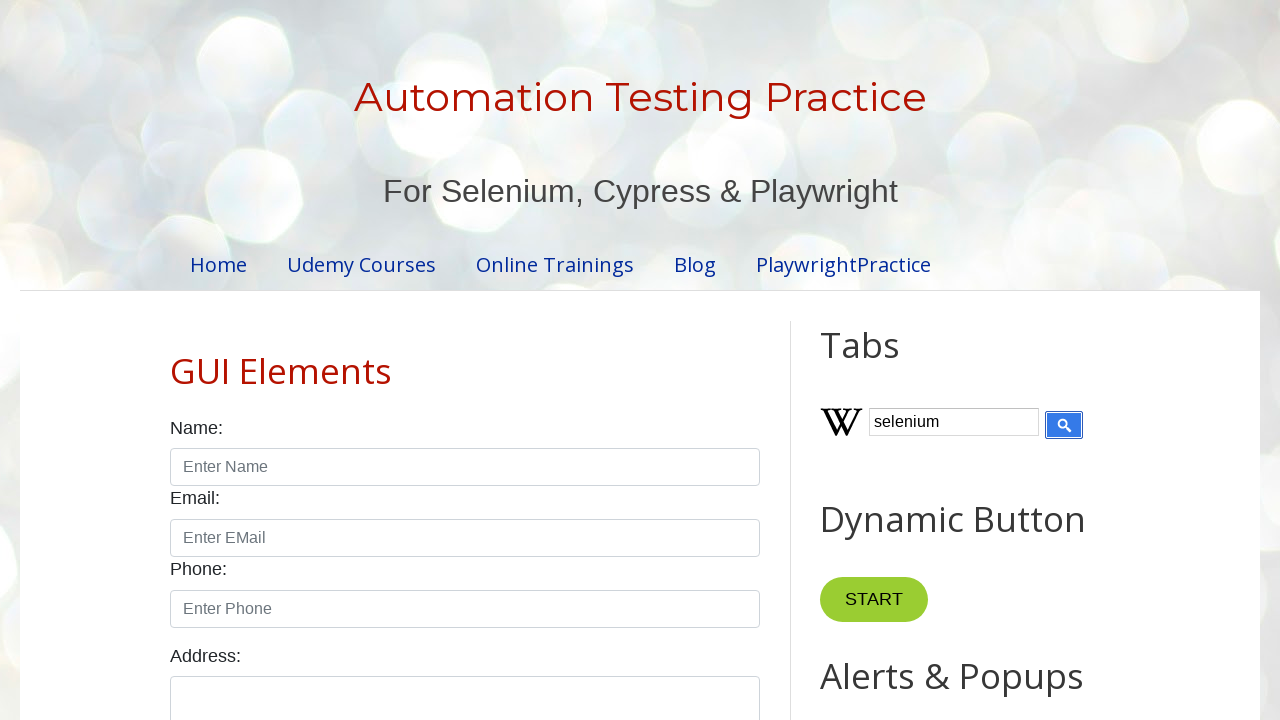

Search results loaded in Wikipedia widget
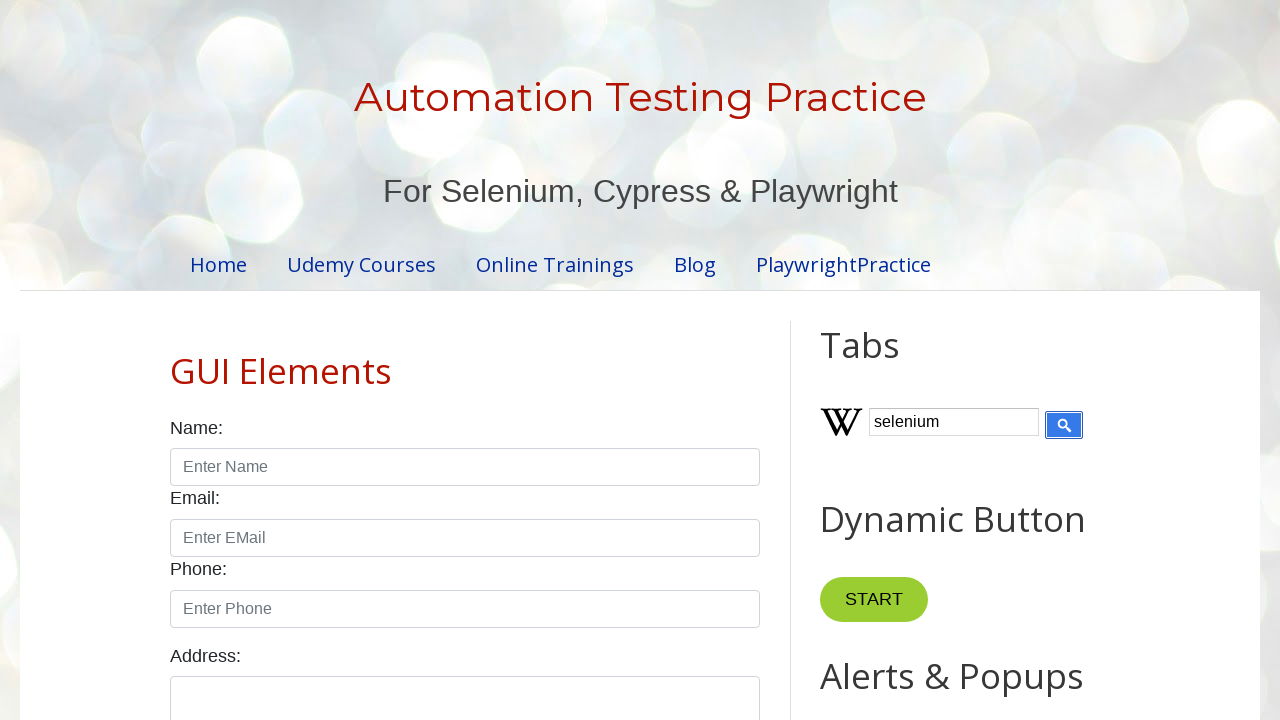

Found 0 search result links
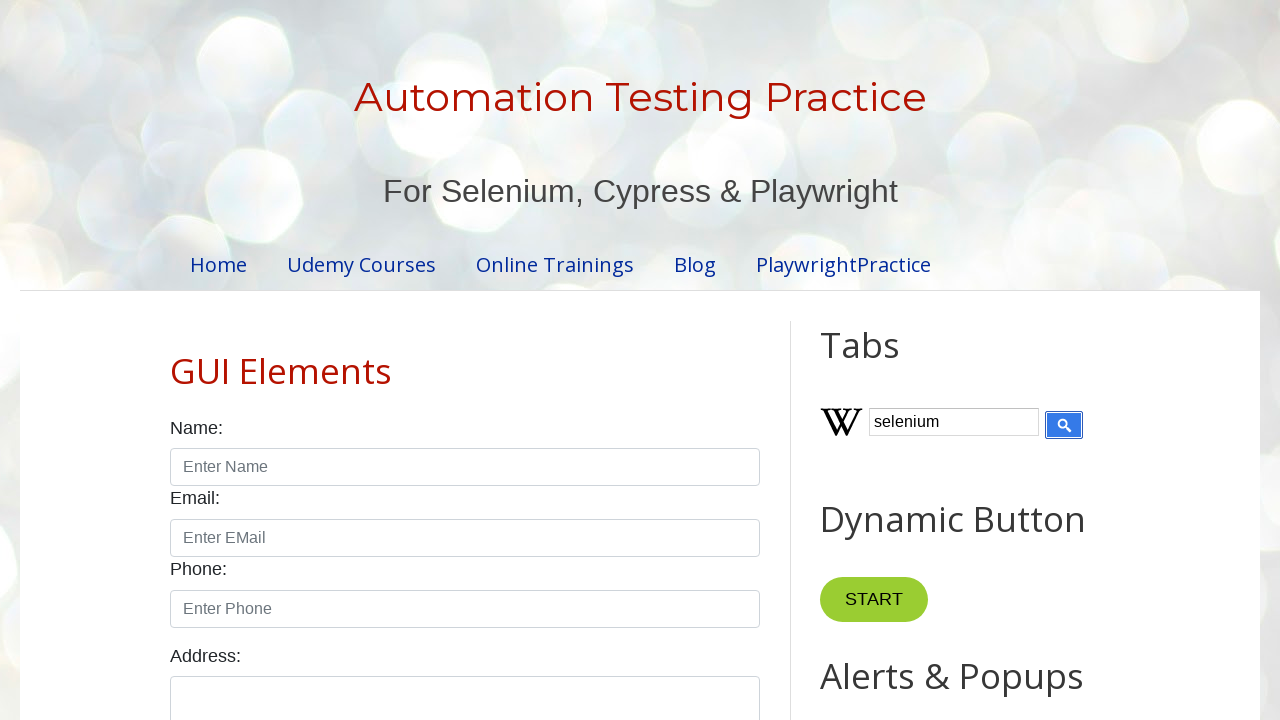

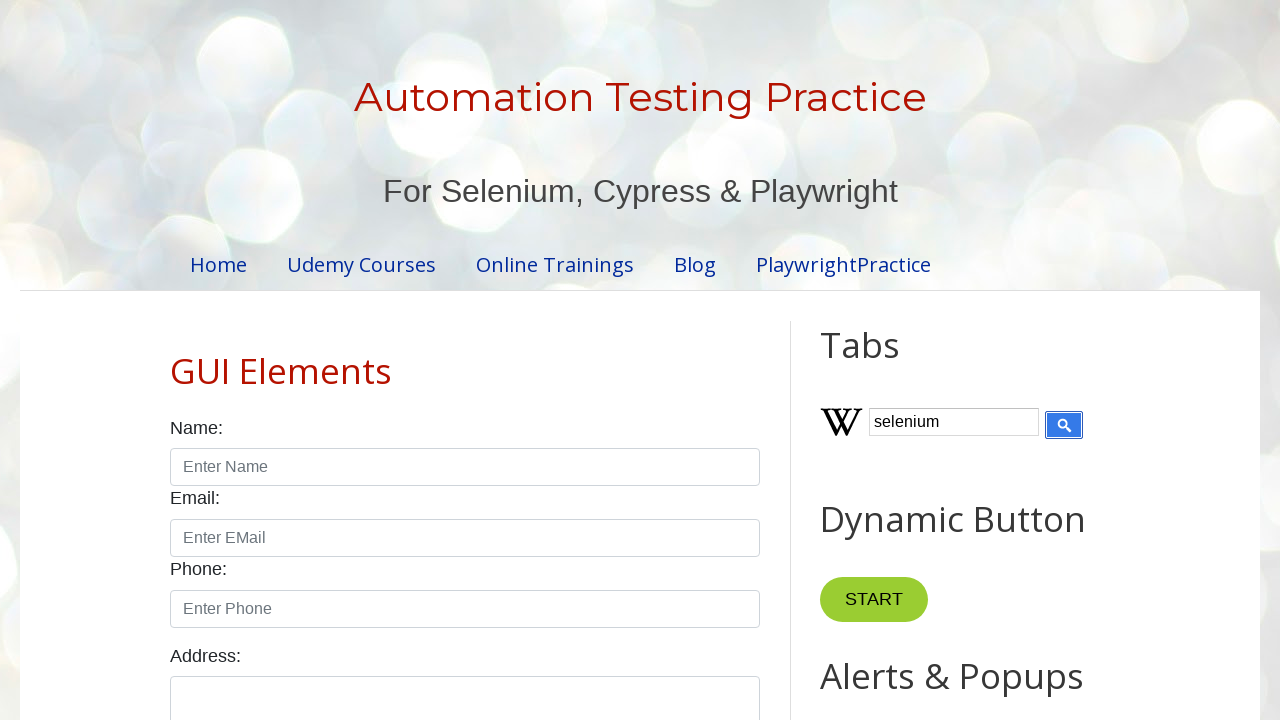